Tests form validation by navigating to the contact page and clicking submit without filling any mandatory fields, then verifying that appropriate error messages are displayed for forename, email, and message fields.

Starting URL: https://jupiter.cloud.planittesting.com/

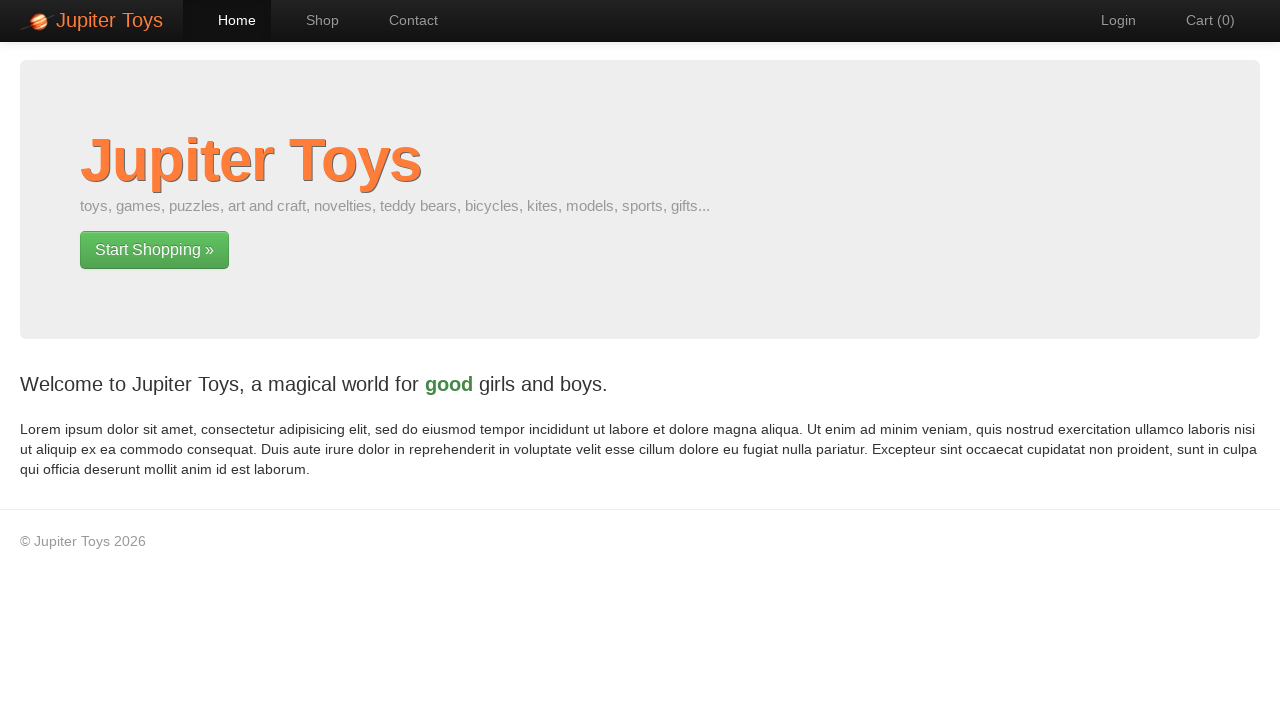

Clicked on Contact navigation item at (404, 20) on #nav-contact
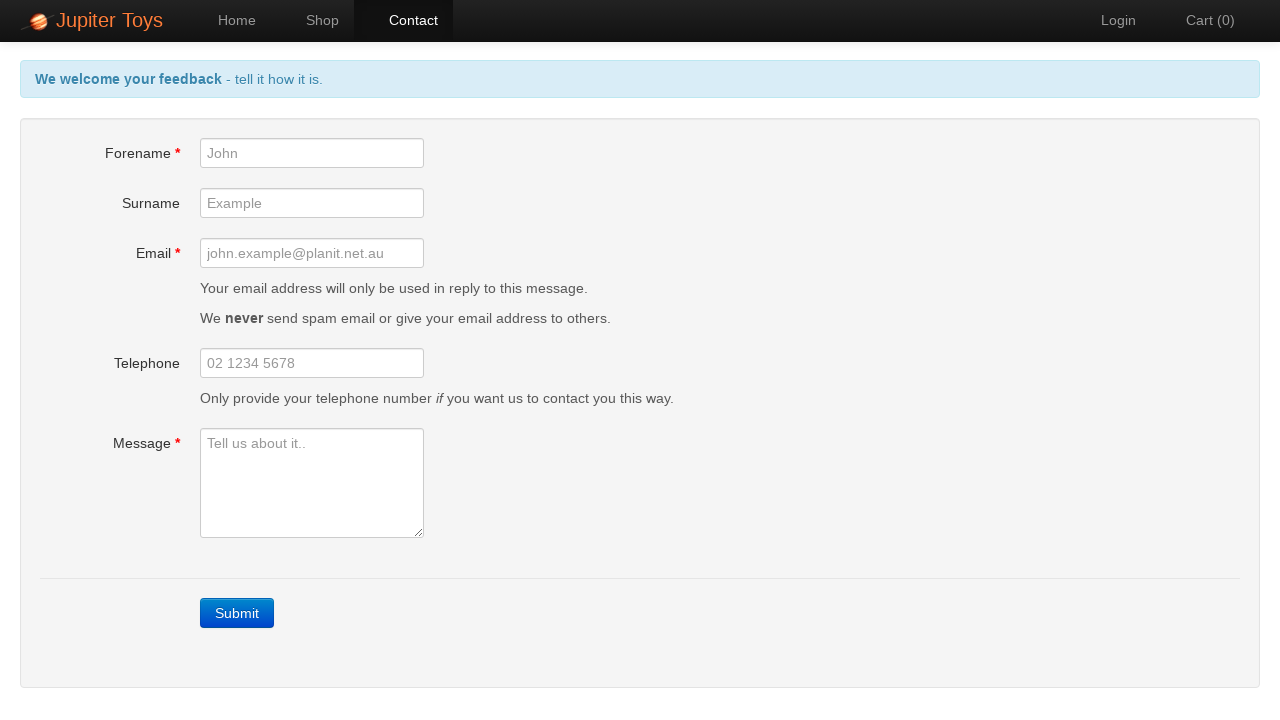

Clicked Submit button without filling any mandatory fields at (237, 613) on a:has-text('Submit')
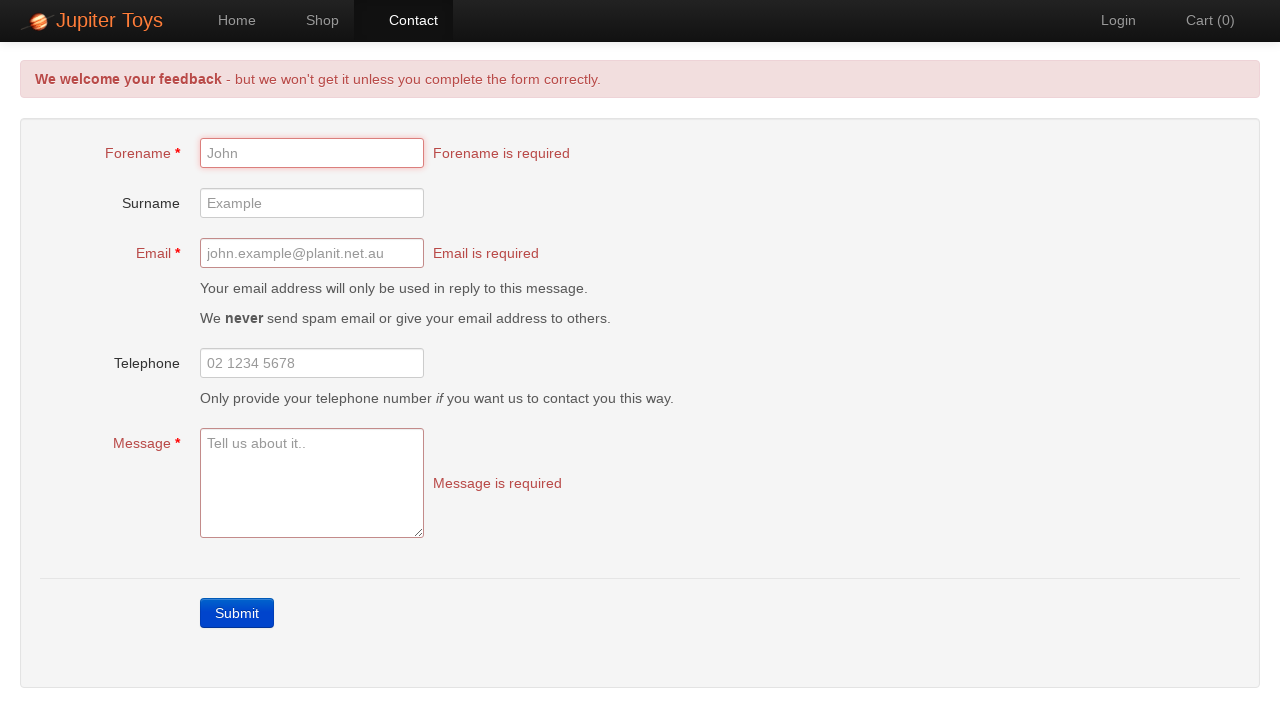

Waited for error messages to appear
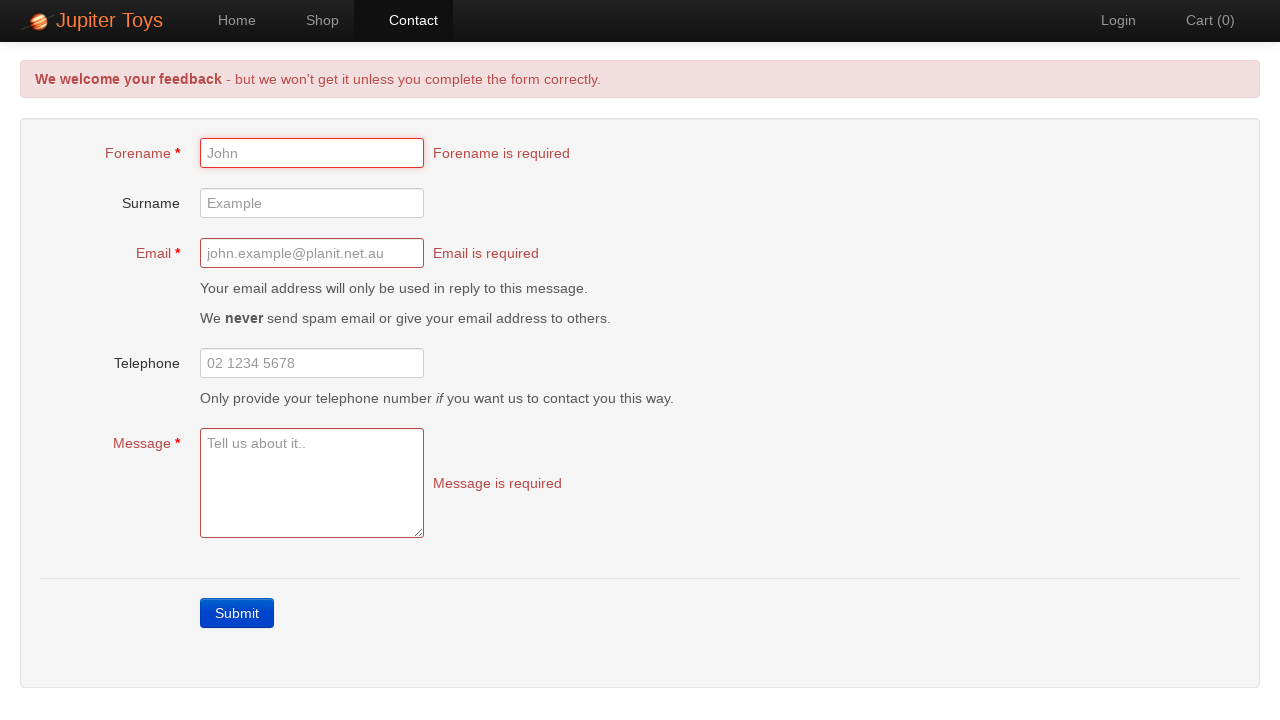

Verified forename error message is 'Forename is required'
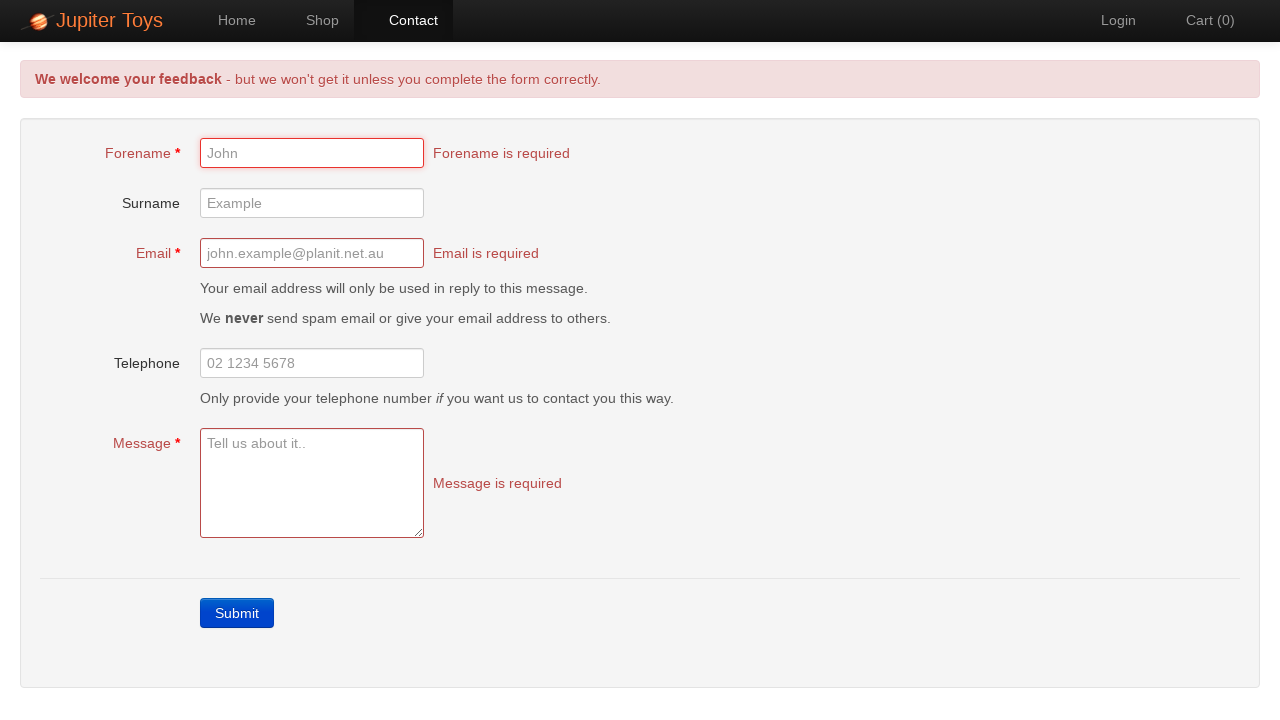

Verified email error message is 'Email is required'
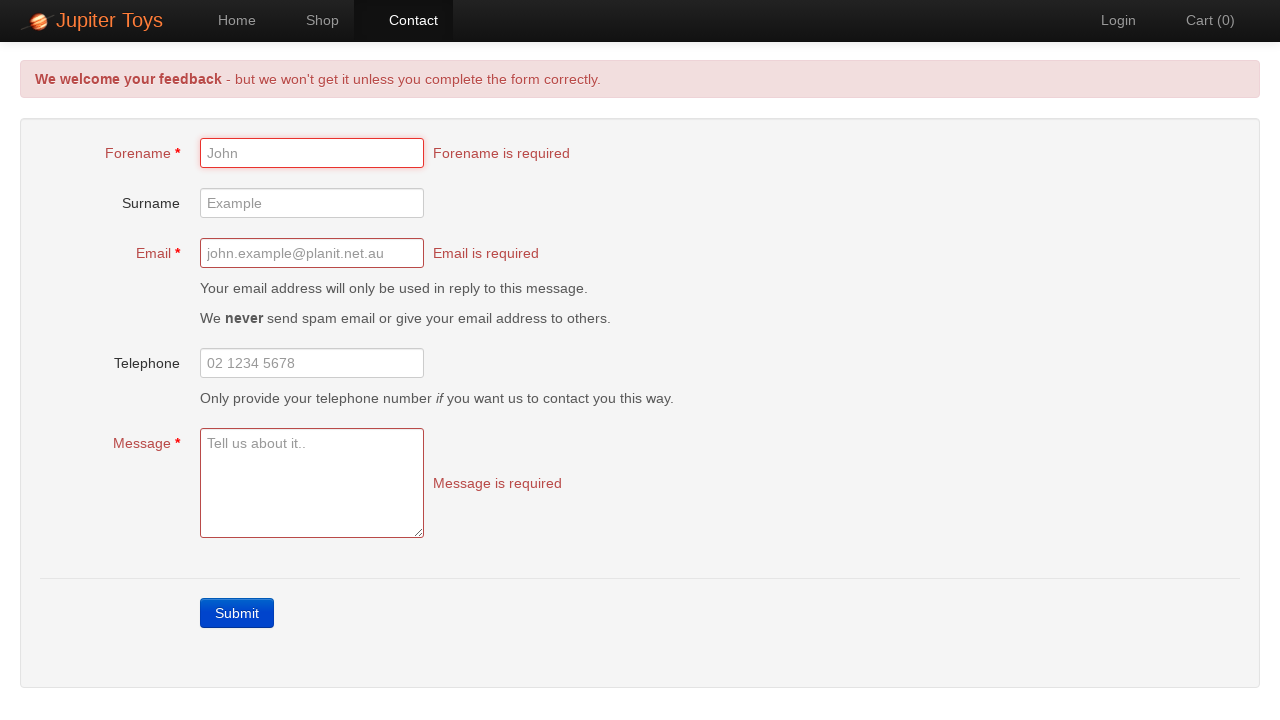

Verified message error message is 'Message is required'
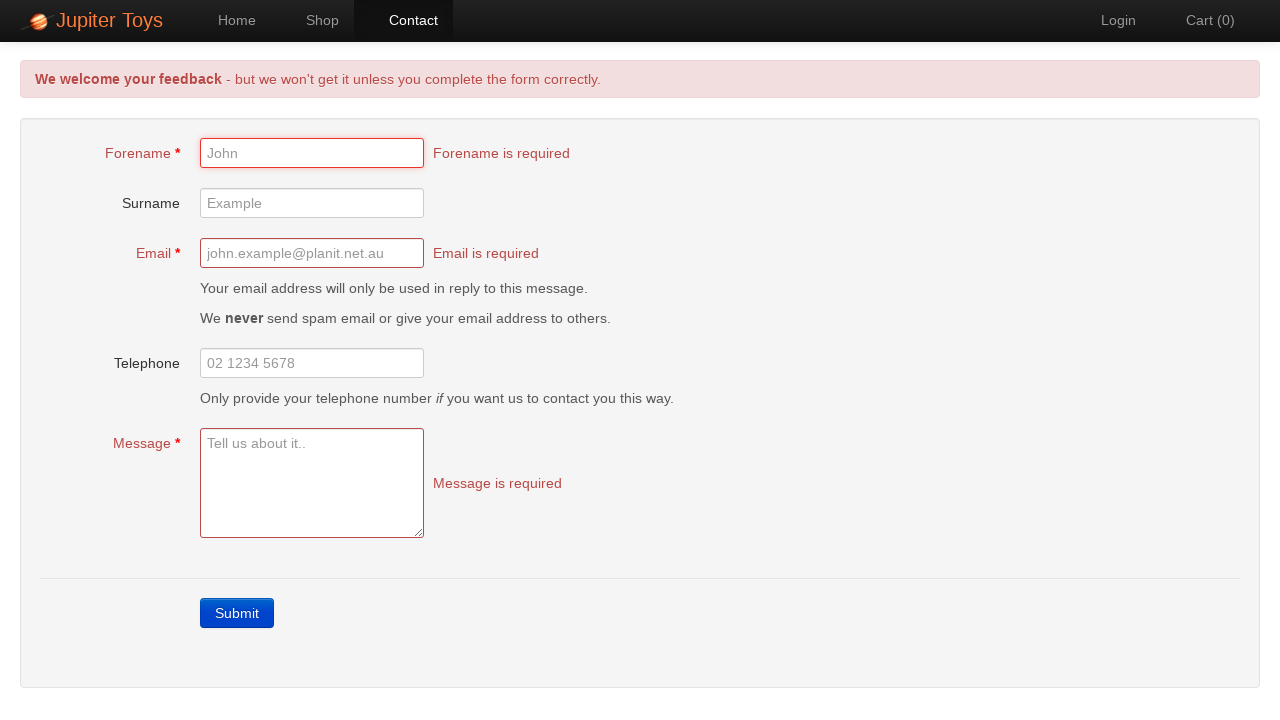

Retrieved header message text content
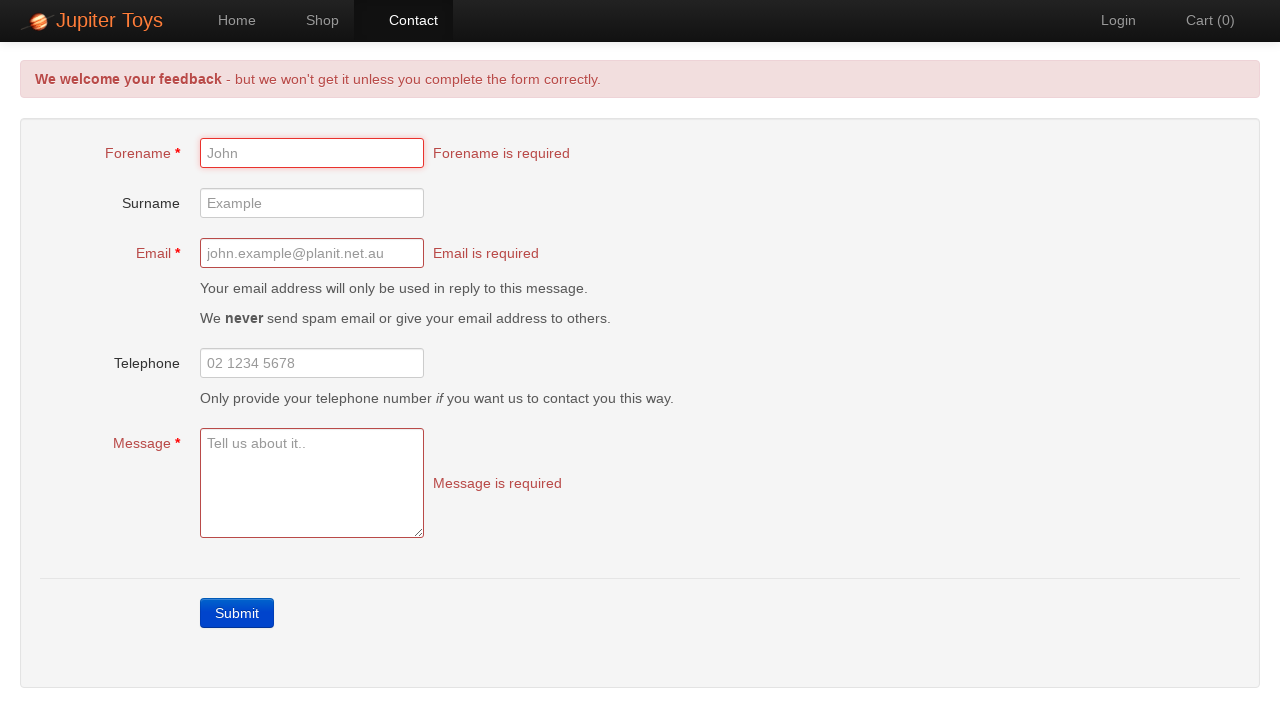

Verified header message contains expected feedback text
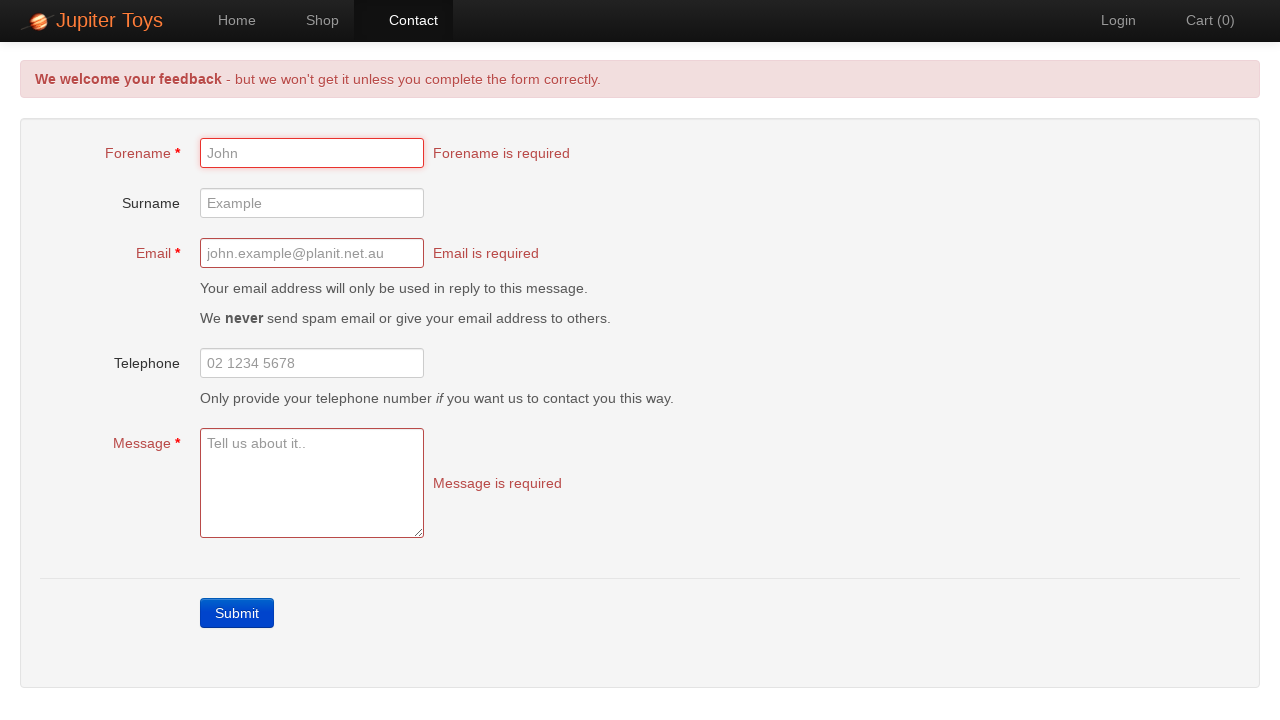

Verified email group has 'error' class applied
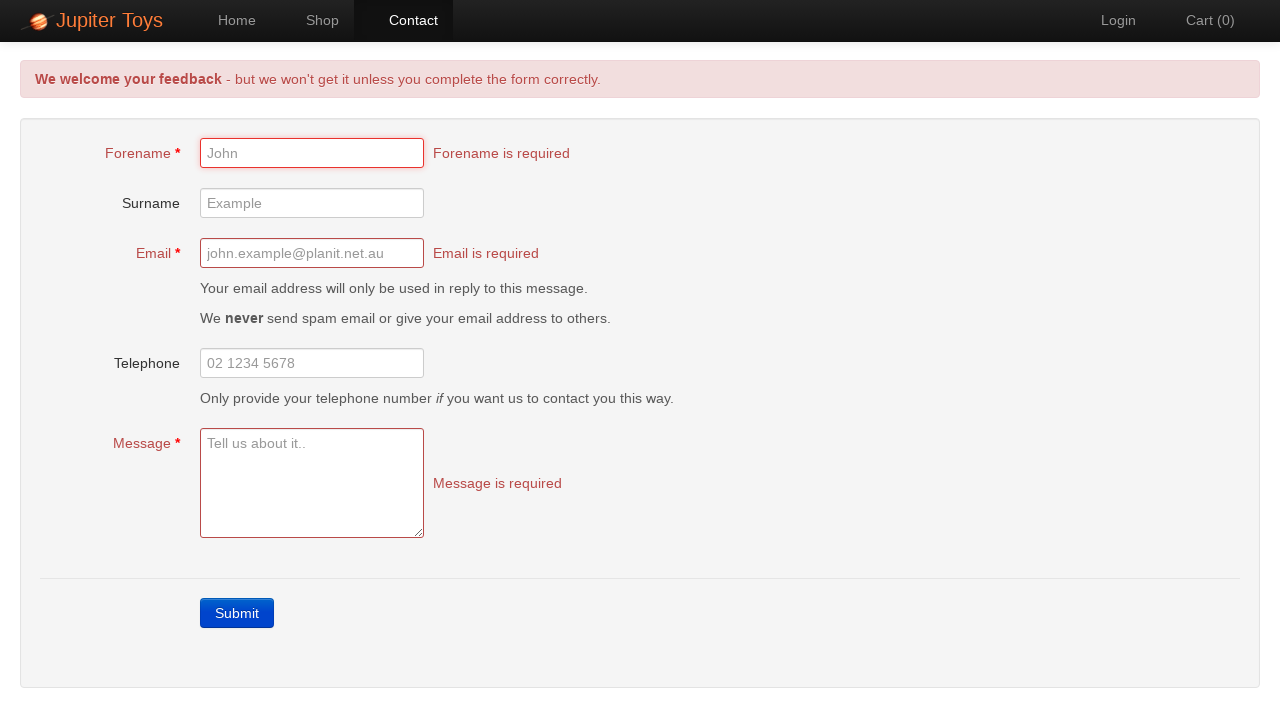

Verified message group has 'error' class applied
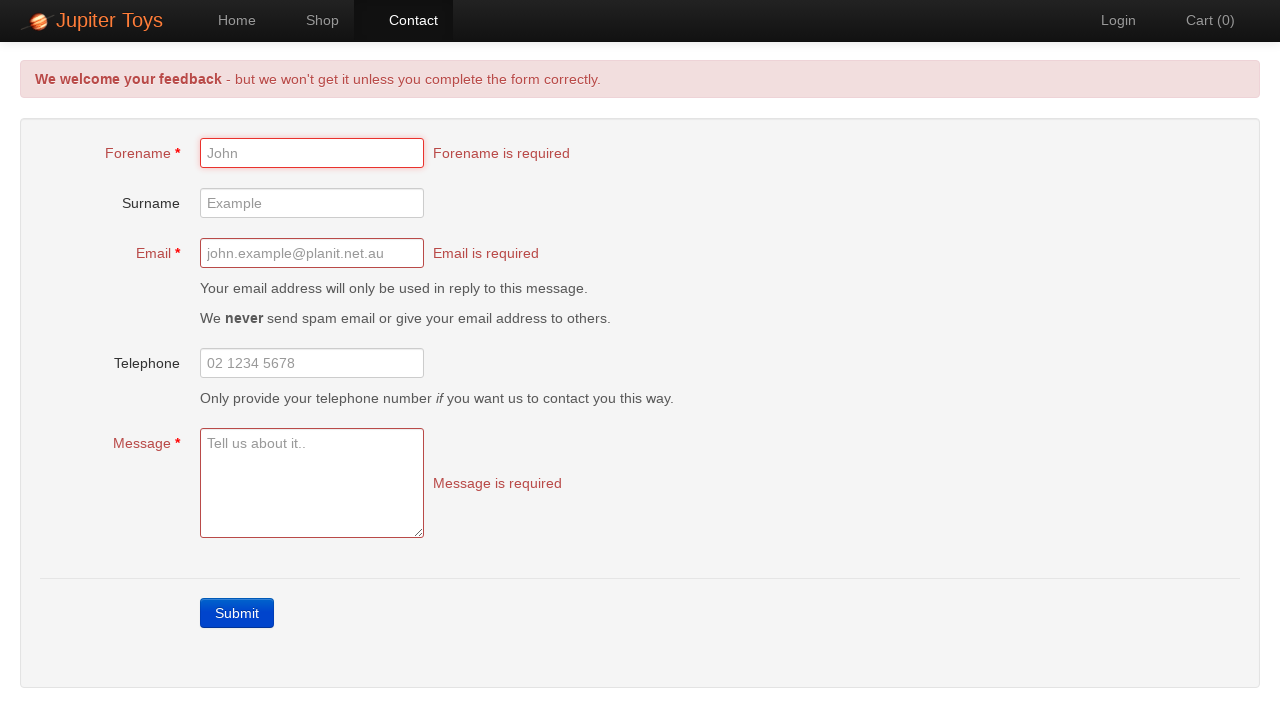

Verified header message div has 'alert-error' class applied
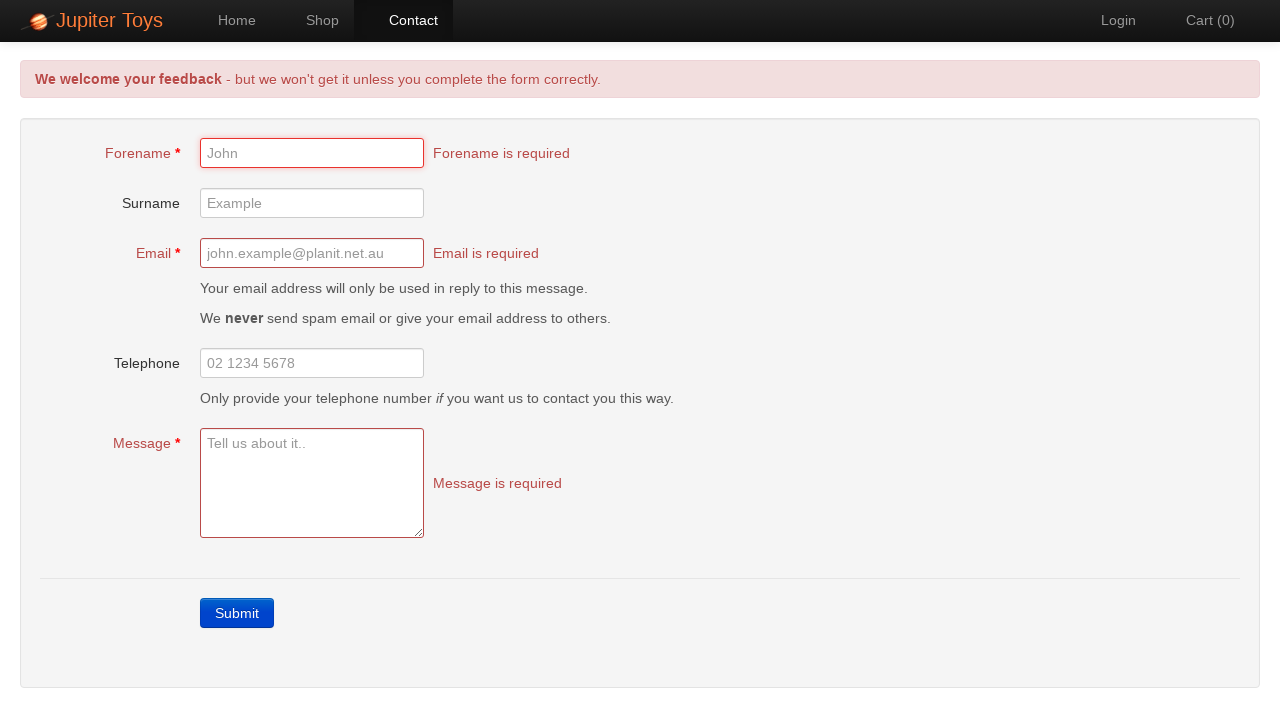

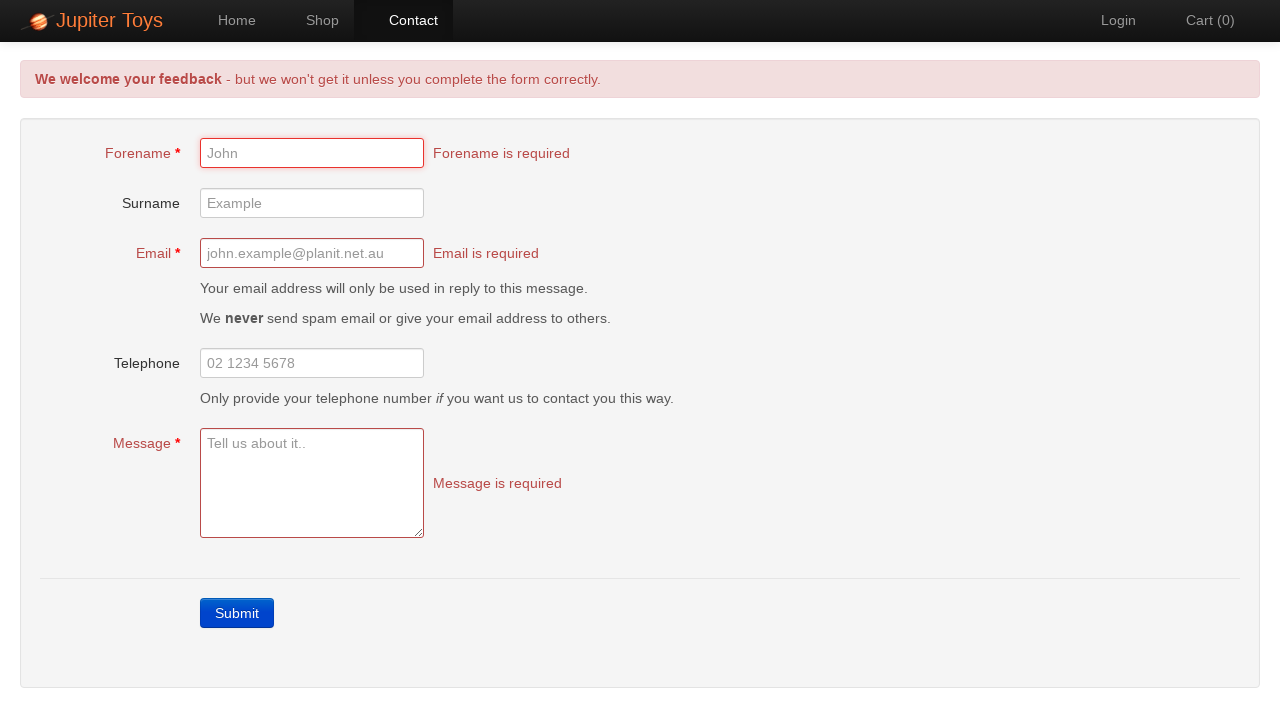